Tests dropdown menu functionality by clicking on a dropdown button and then selecting the Facebook link from the dropdown options

Starting URL: http://omayo.blogspot.com/

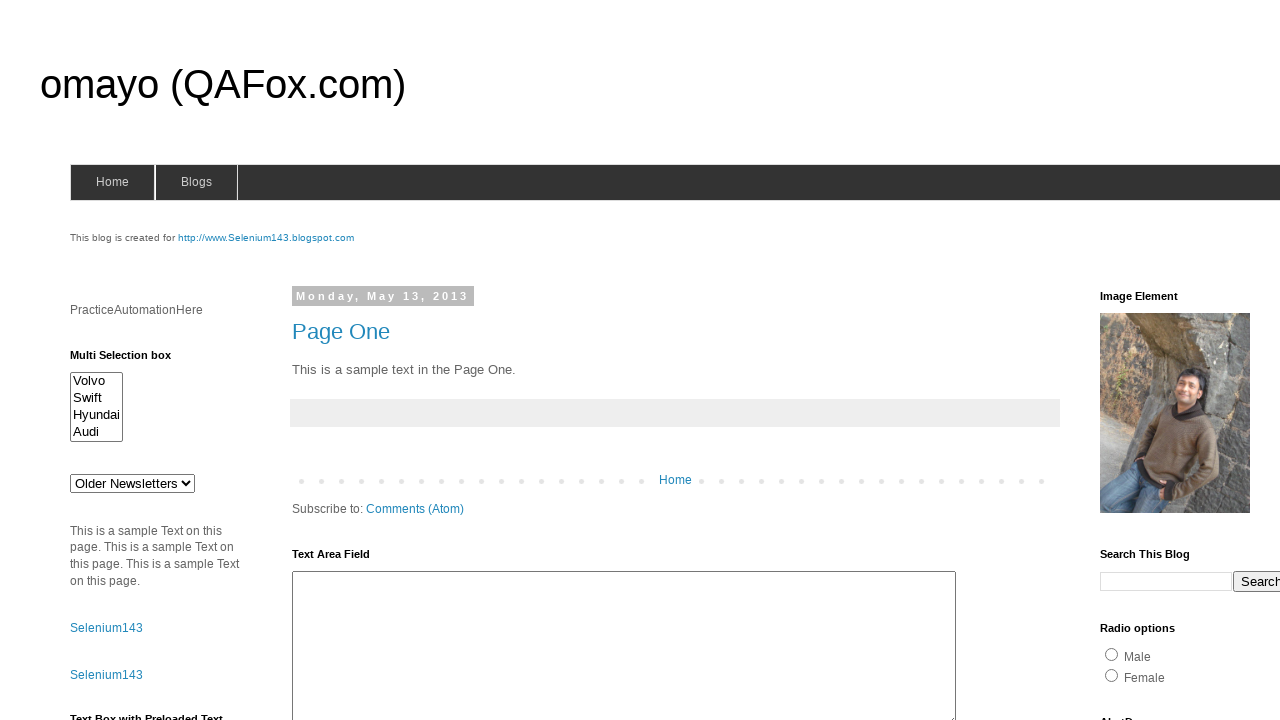

Clicked dropdown button to open menu at (1227, 360) on .dropbtn
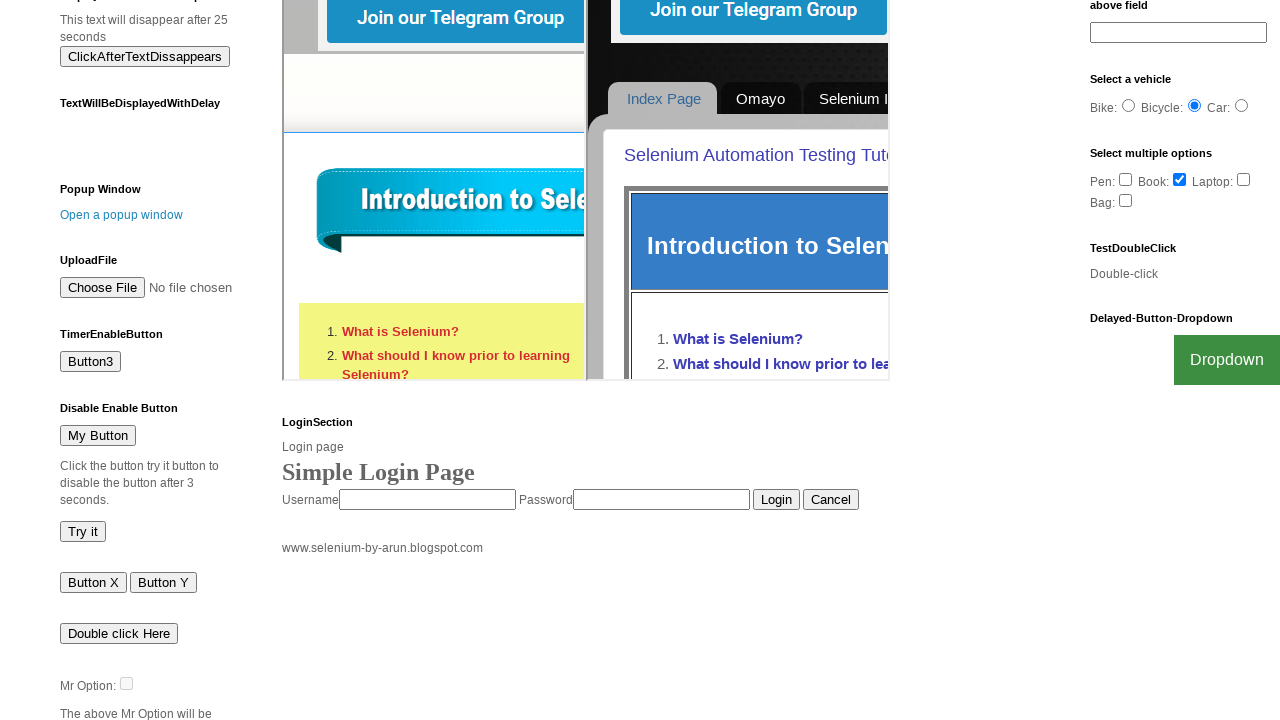

Facebook link became visible in dropdown
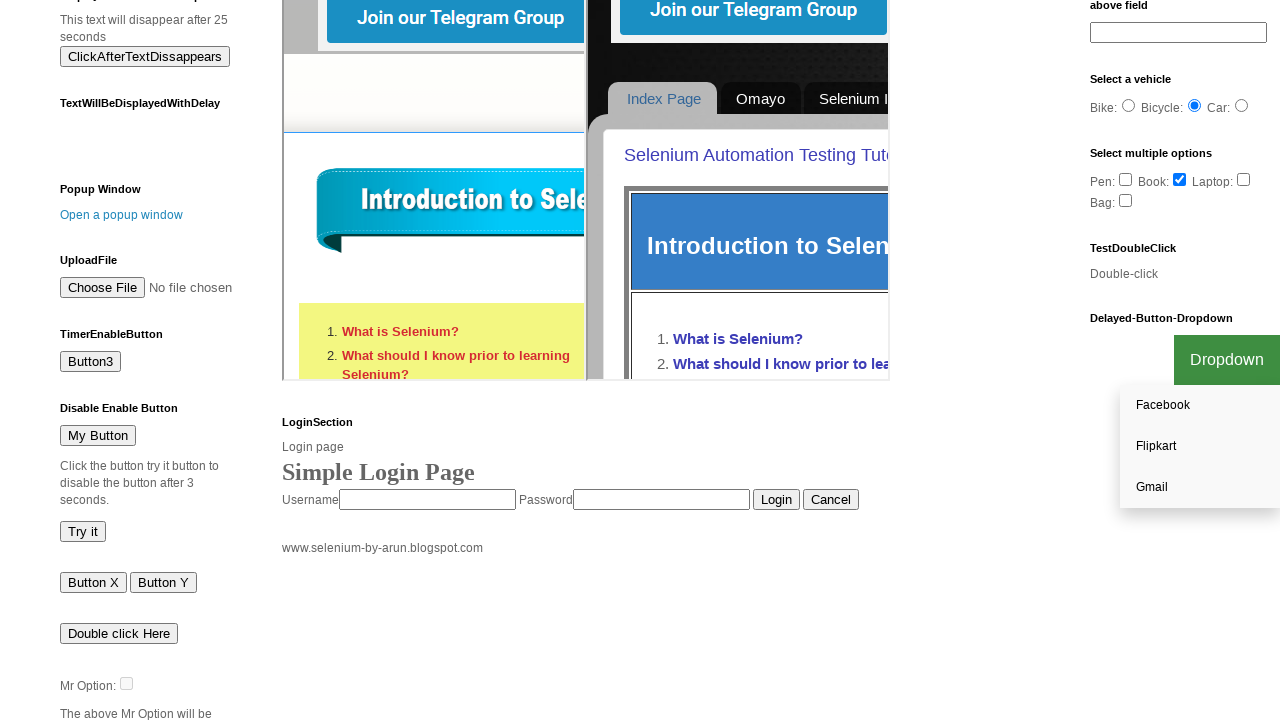

Clicked Facebook link from dropdown options at (1200, 406) on a:has-text('Facebook')
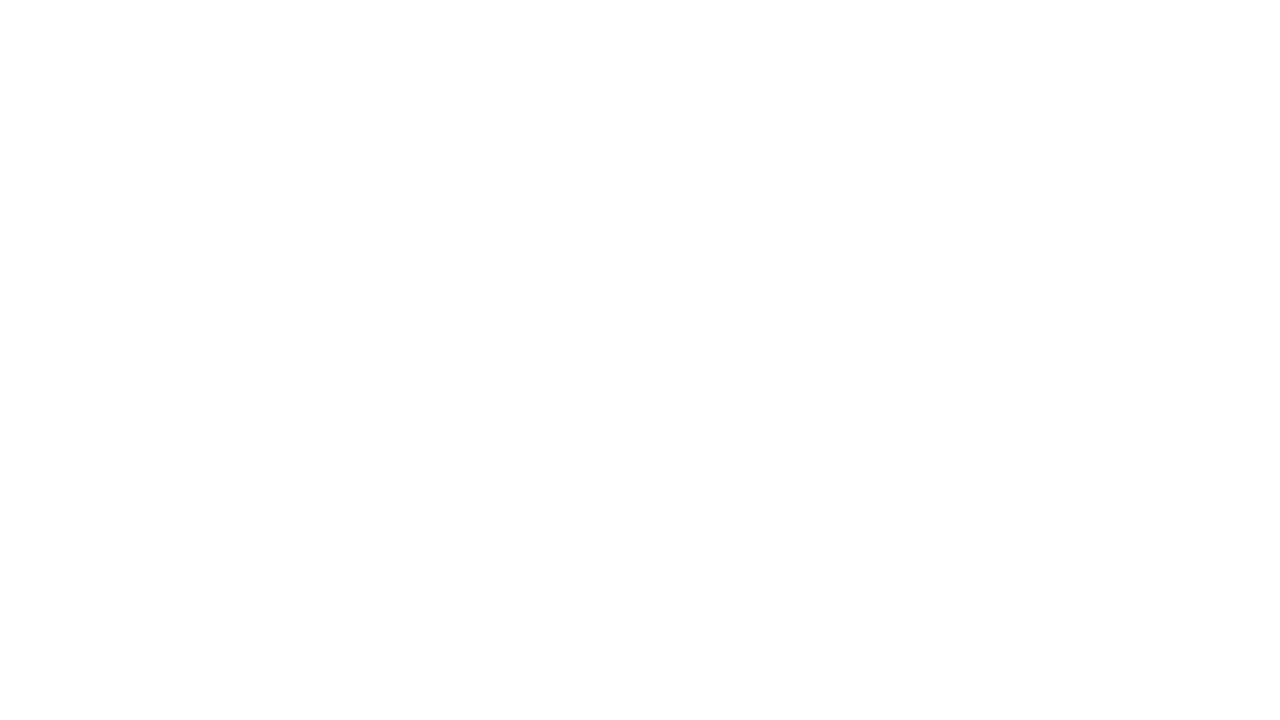

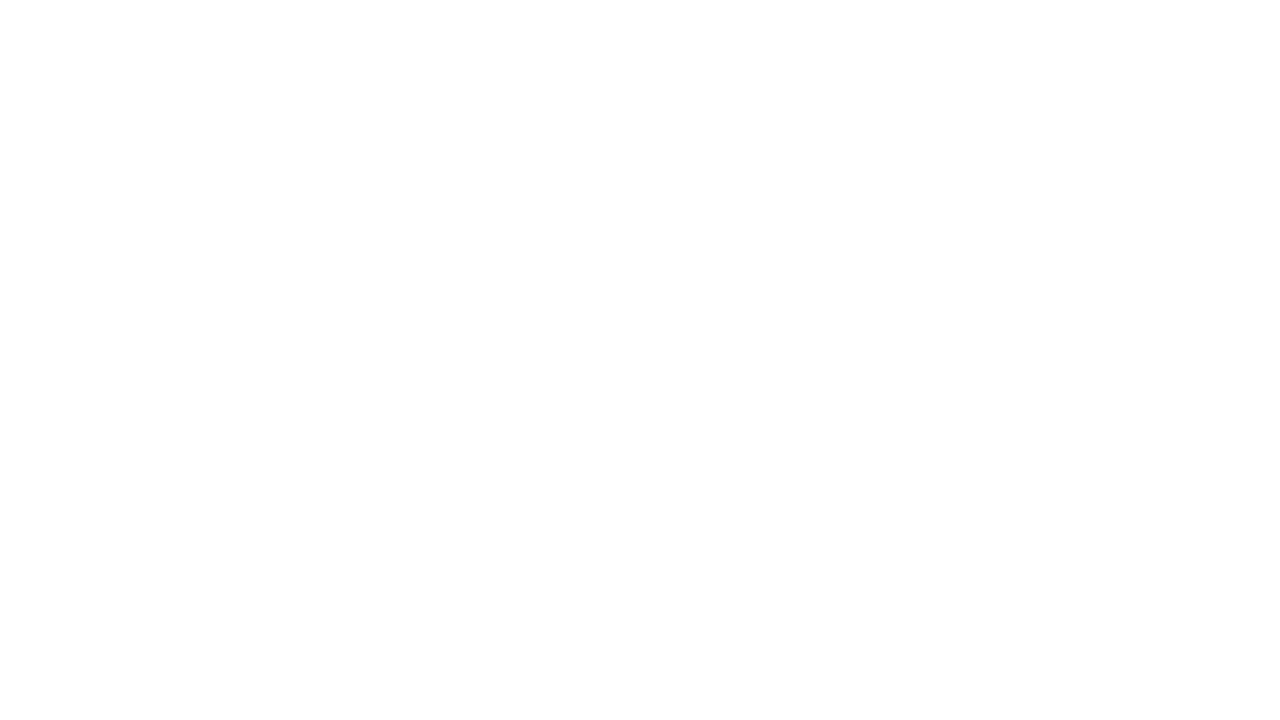